Tests iframe interaction by switching into an iframe, filling a form field, then switching back to the main content

Starting URL: https://jqueryui.com/tooltip/

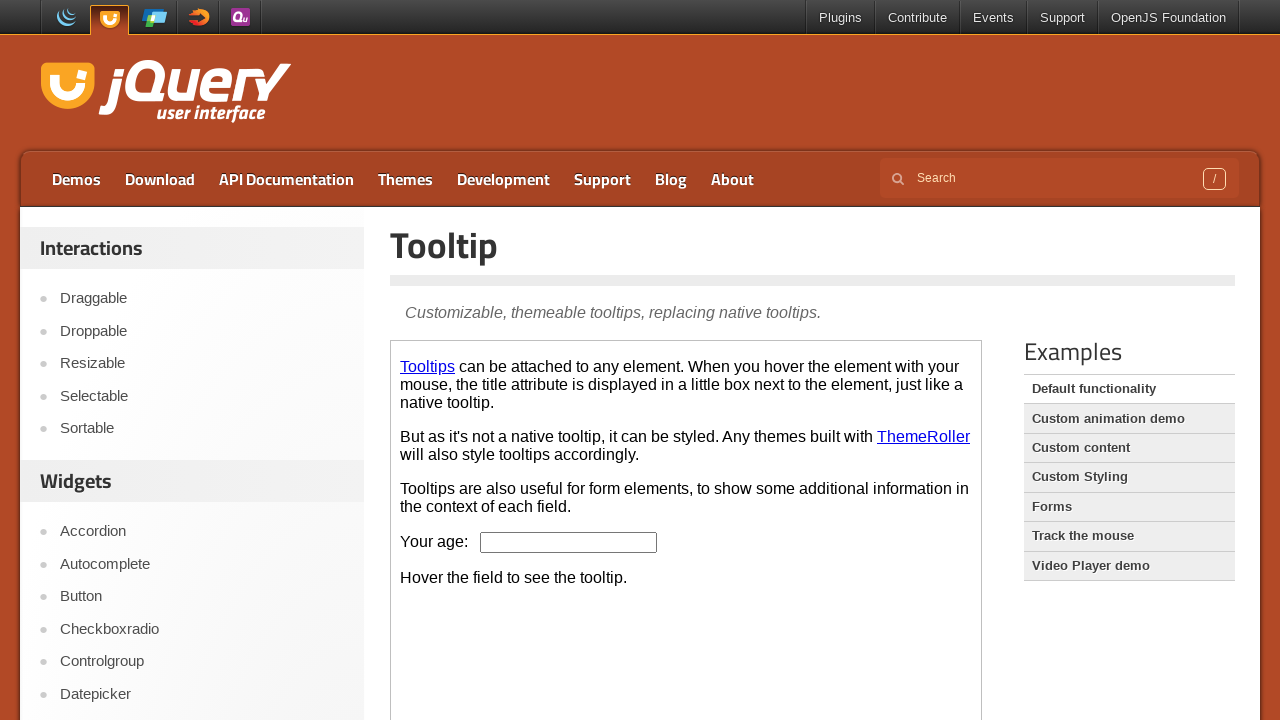

Located the demo iframe
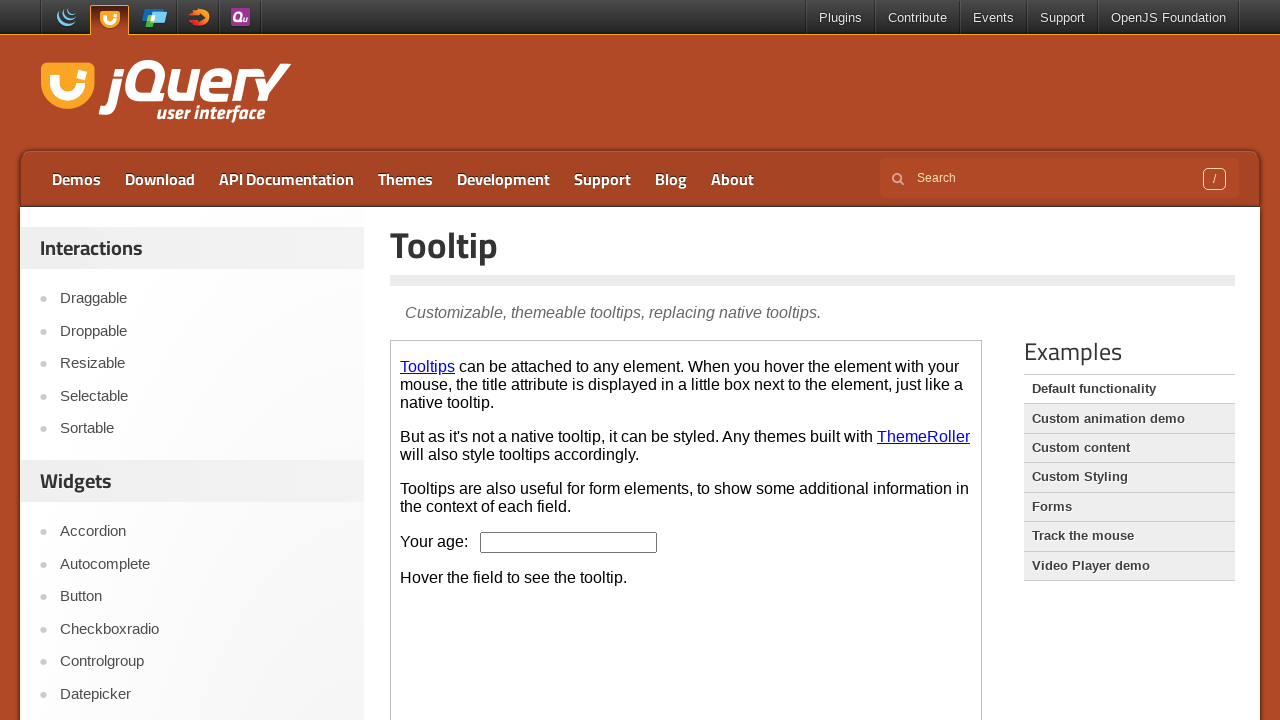

Filled age field with '30' inside iframe on .demo-frame >> internal:control=enter-frame >> #age
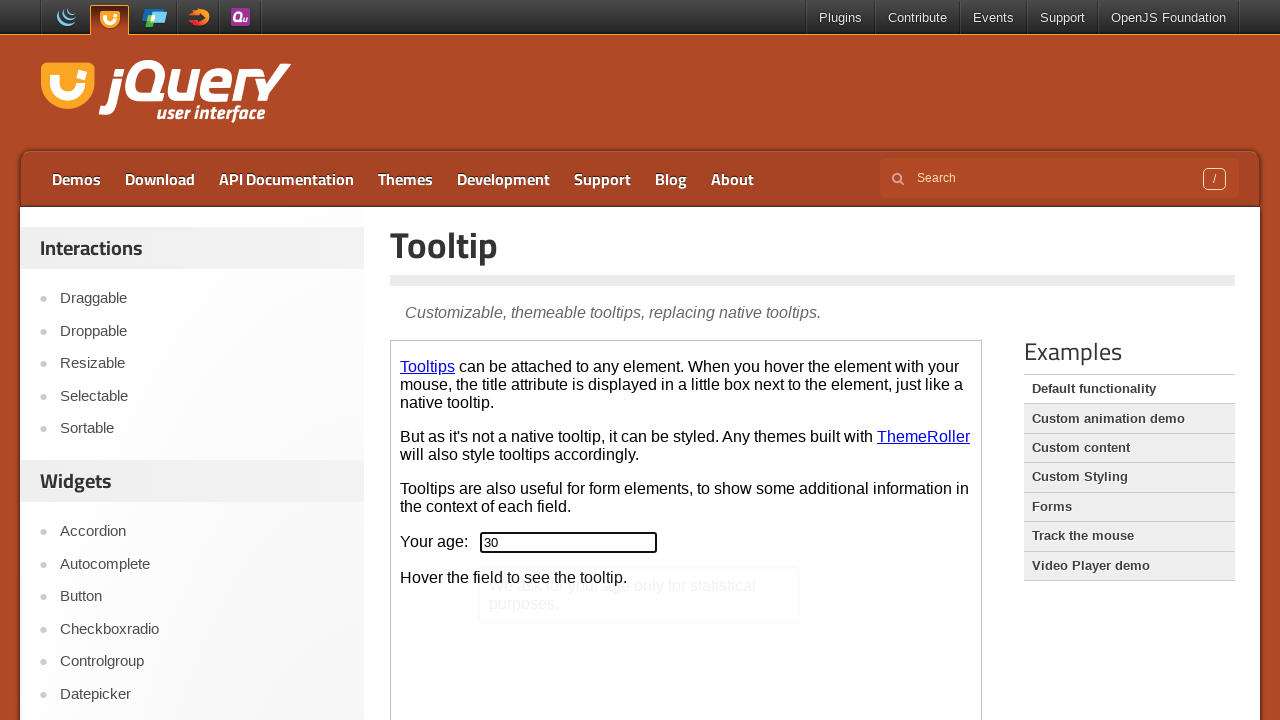

Retrieved header text from main content
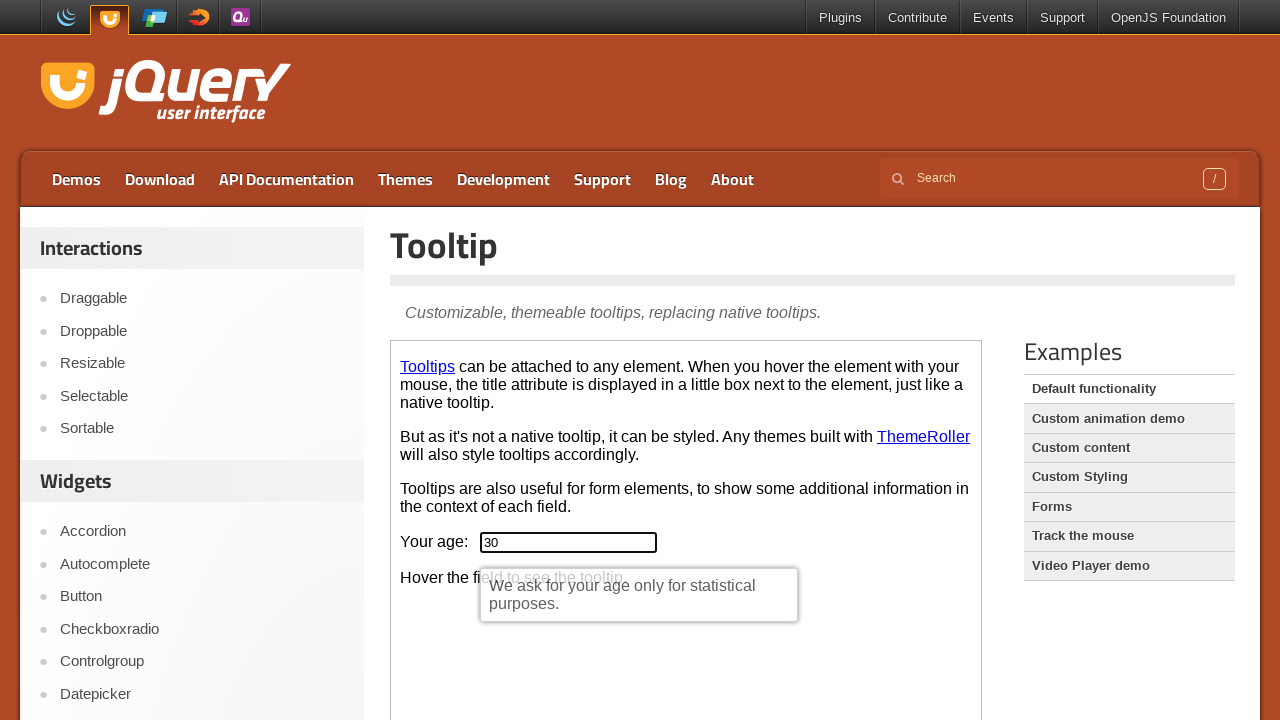

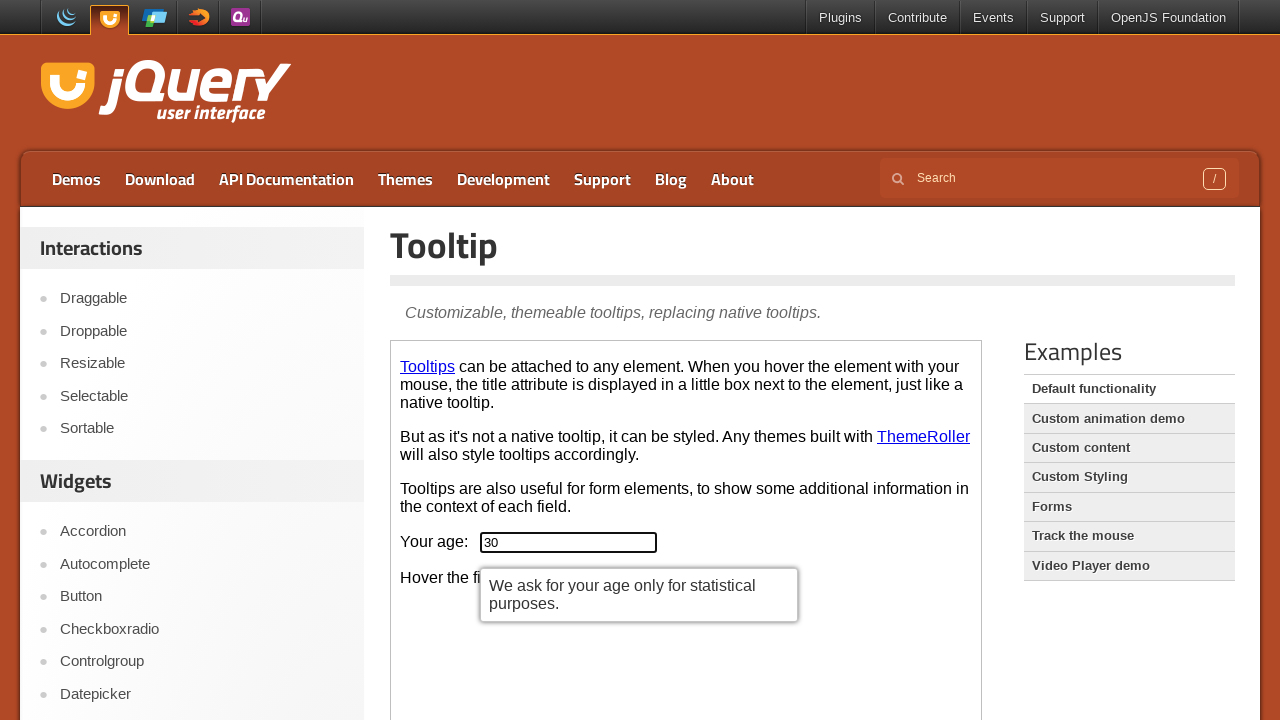